Tests cross-browser compatibility by launching a browser, maximizing the window, and navigating to a Java QA tutorial page

Starting URL: https://www.automationtestinginsider.com/p/java-qa.html

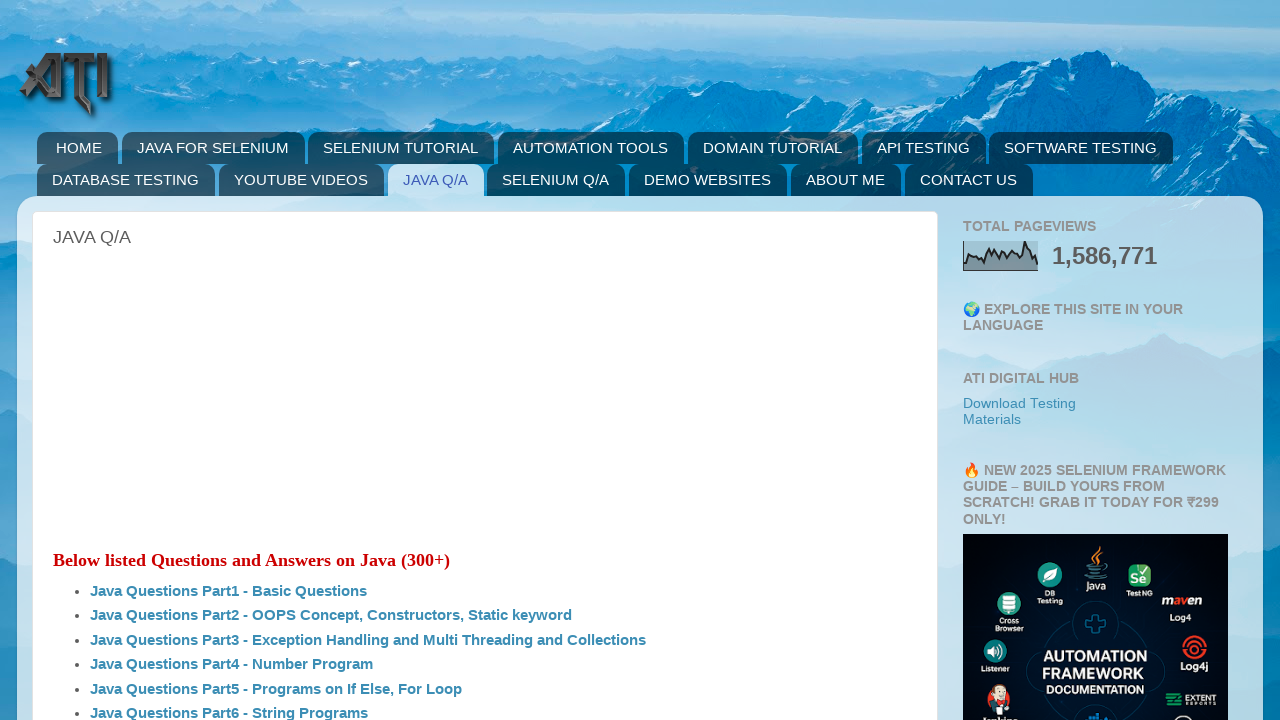

Set viewport size to 1920x1080 to maximize browser window
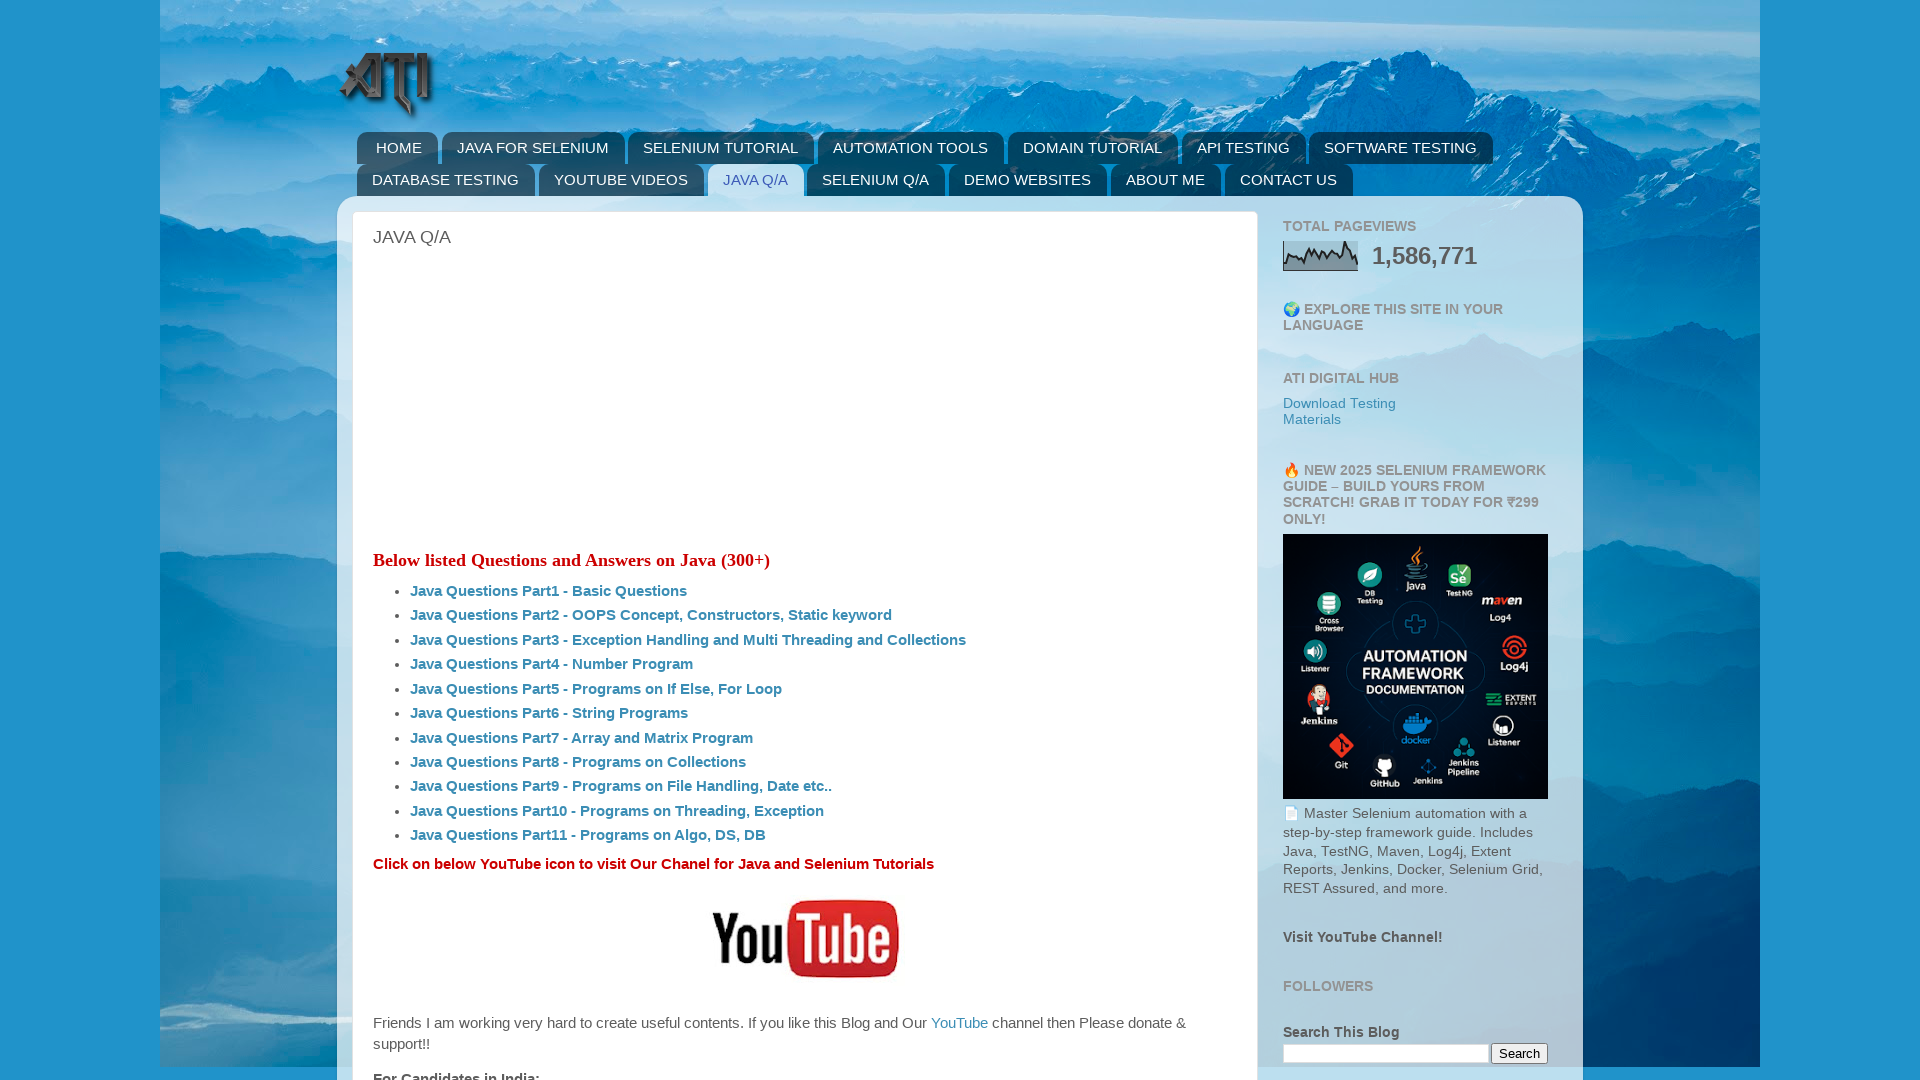

Page DOM content loaded successfully
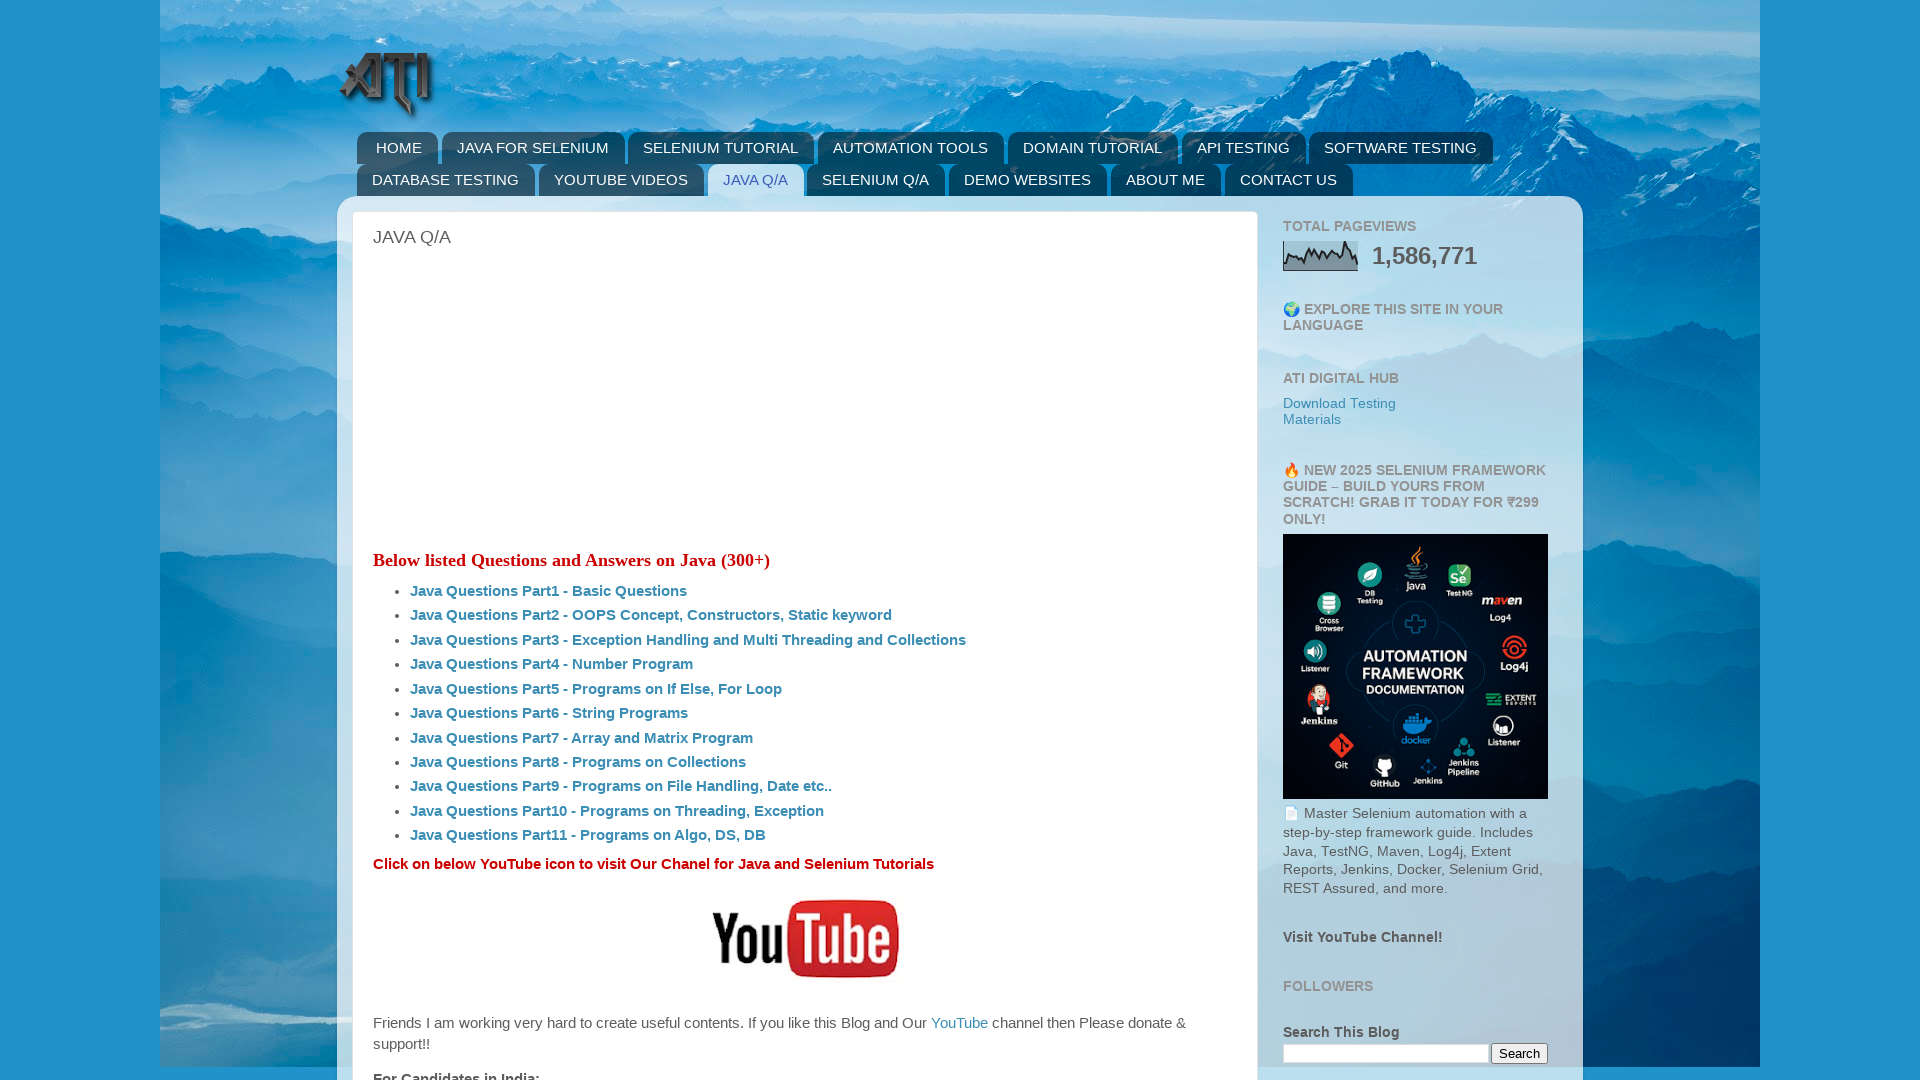

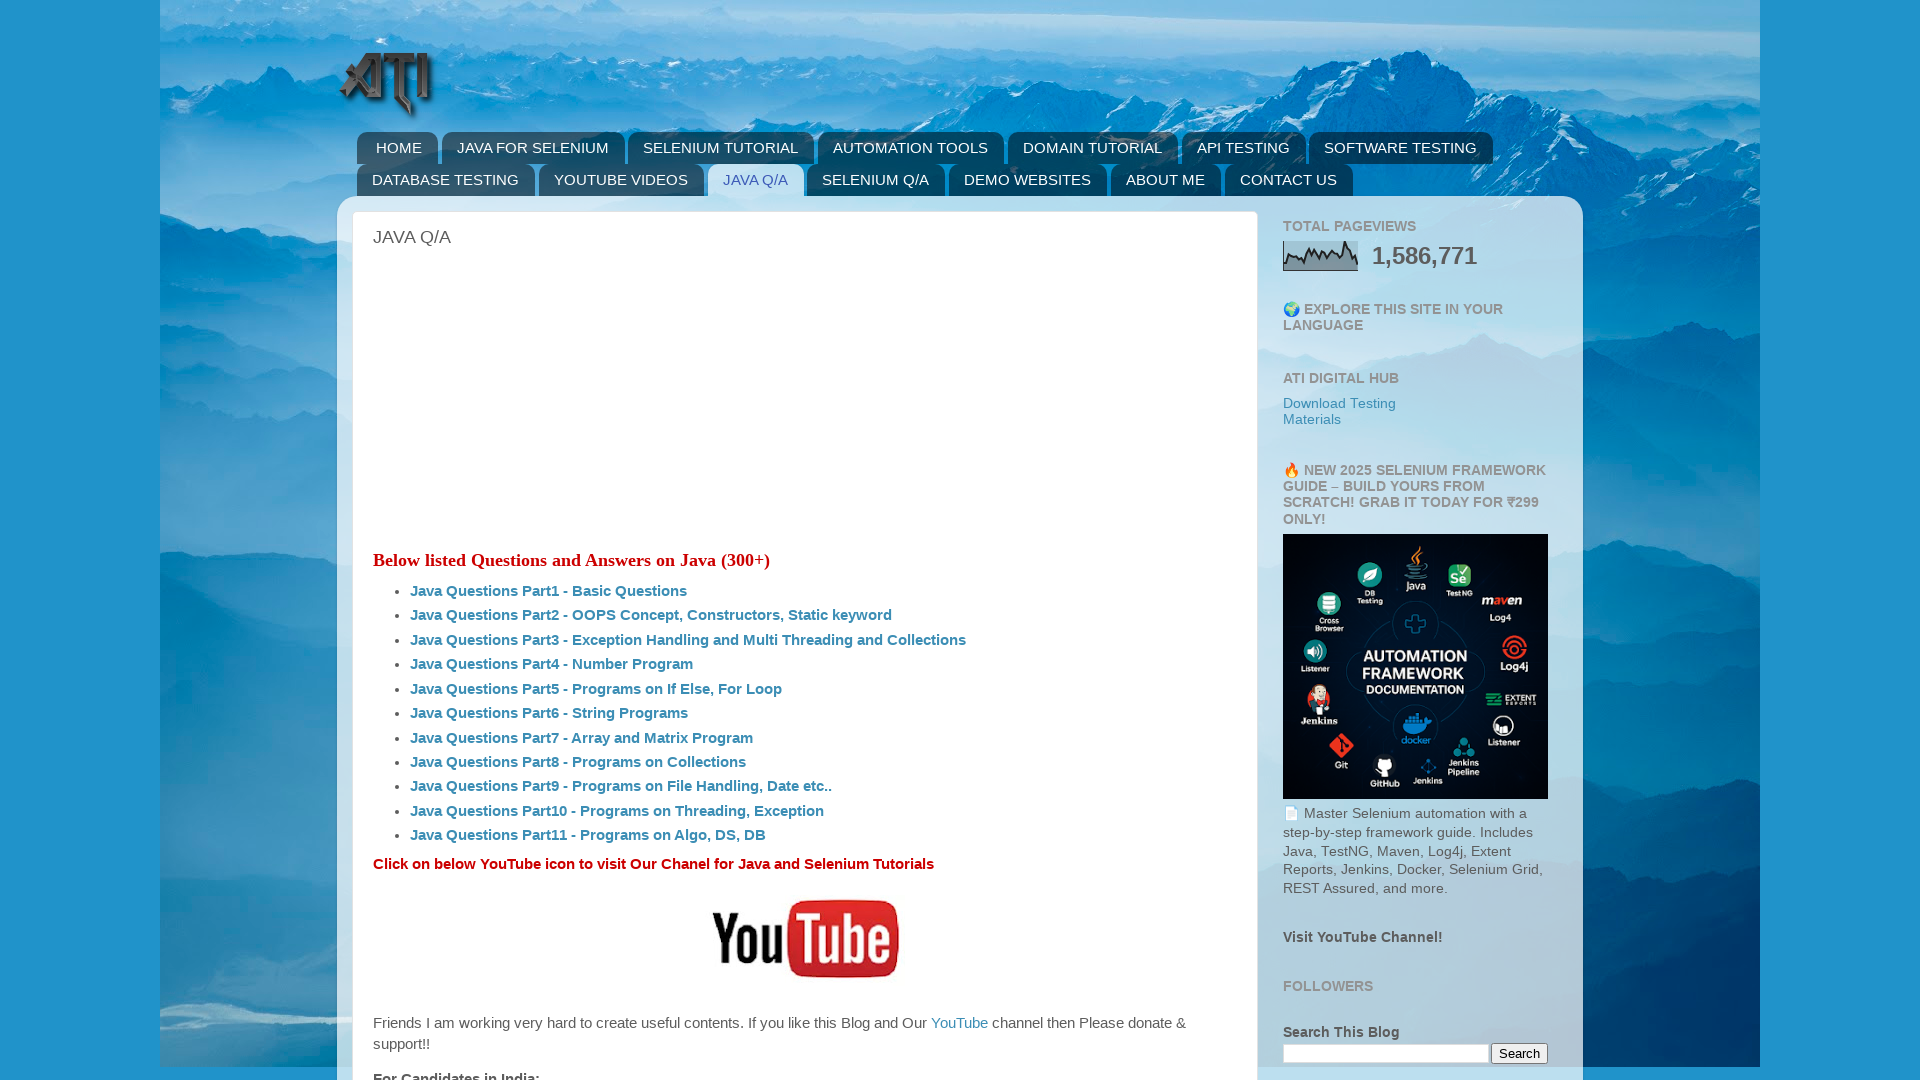